Tests dropdown selection functionality by selecting options using different methods (visible text, index, and value)

Starting URL: https://the-internet.herokuapp.com/dropdown

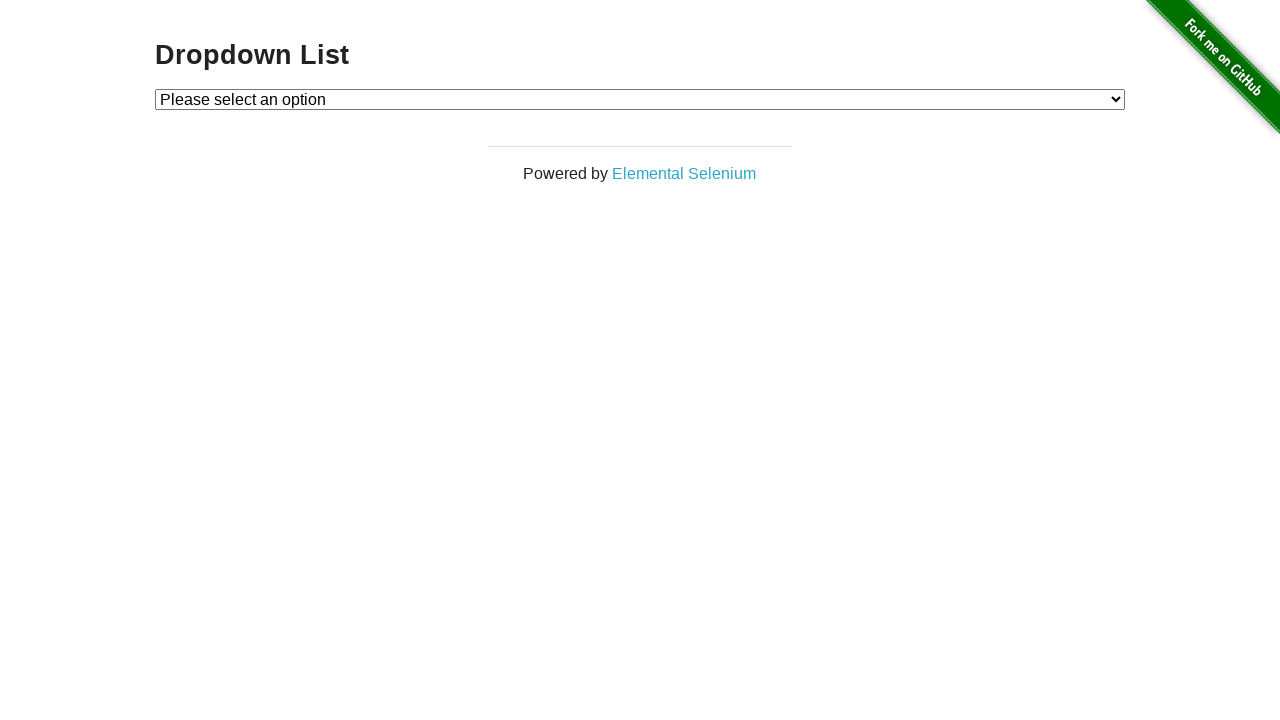

Located dropdown element with id 'dropdown'
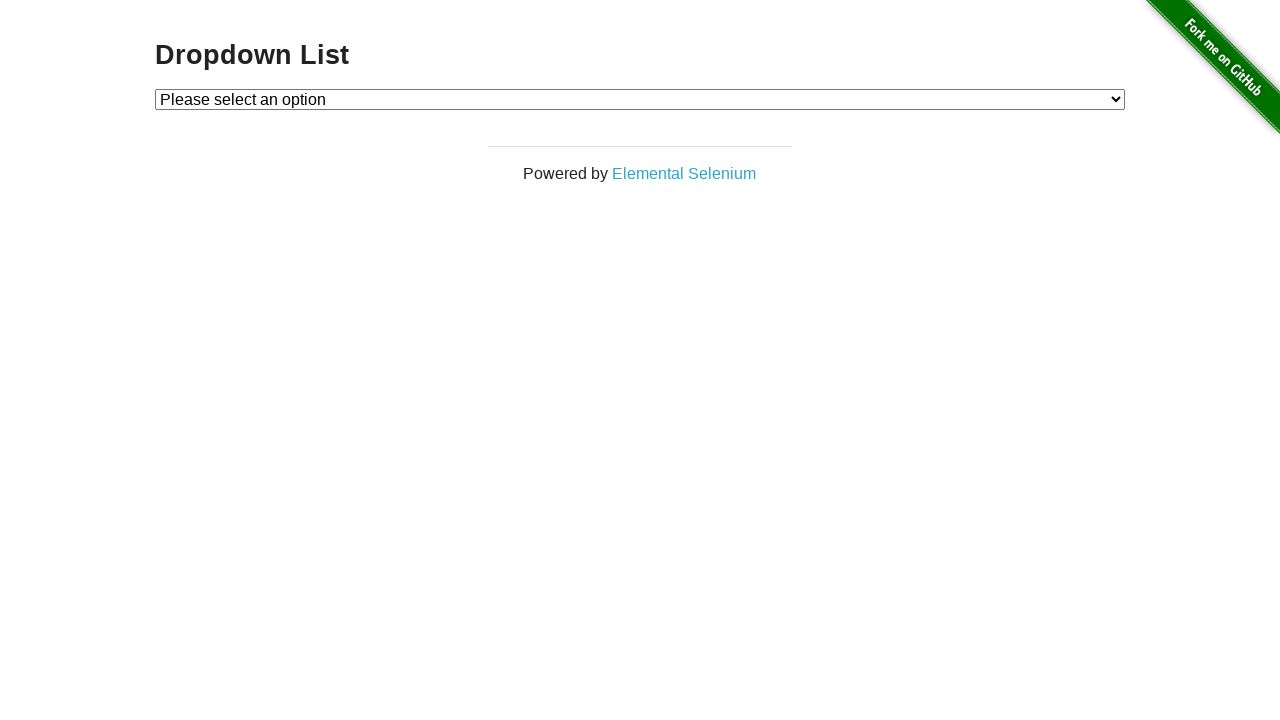

Selected dropdown option by visible text 'Option 2' on #dropdown
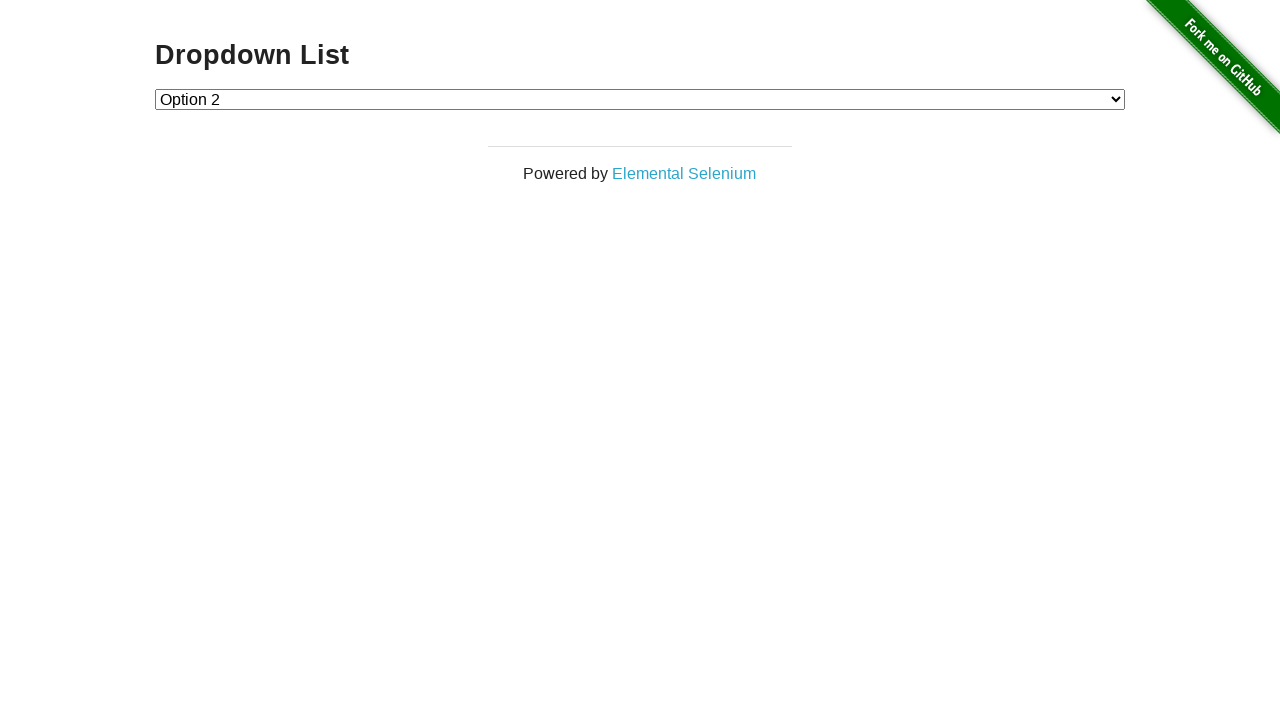

Selected dropdown option by index 2 on #dropdown
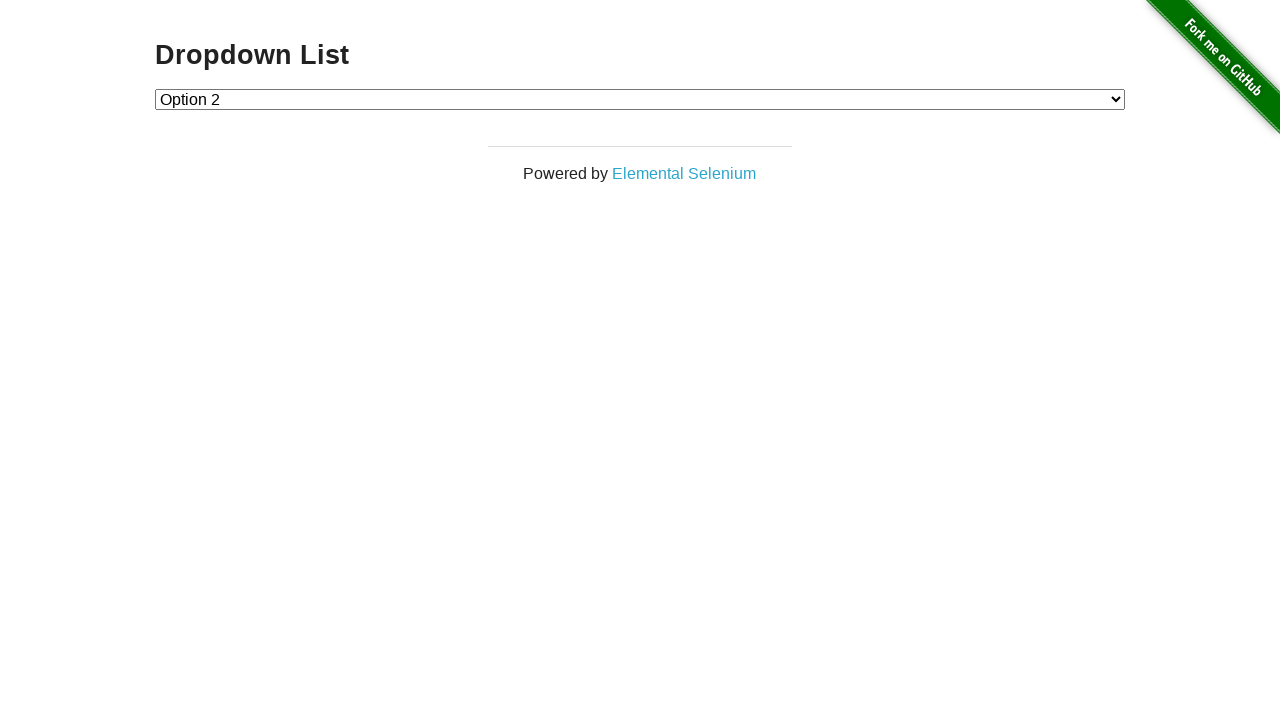

Selected dropdown option by value attribute '1' on #dropdown
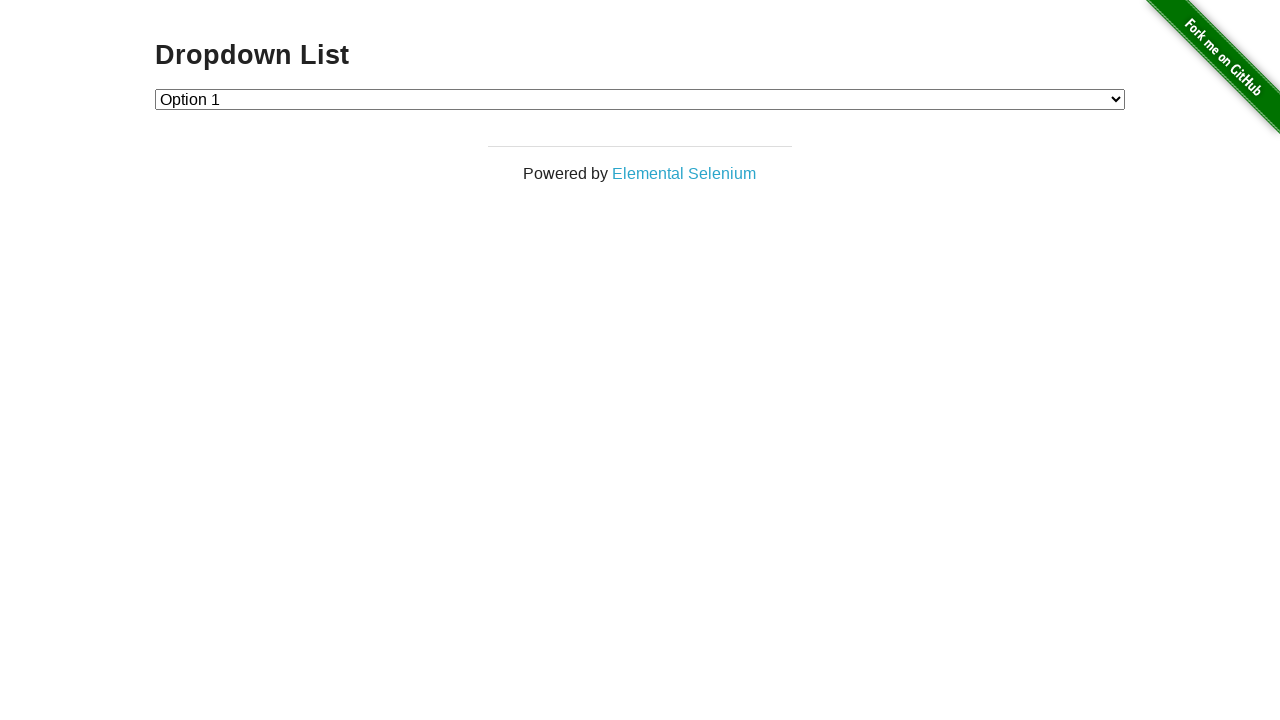

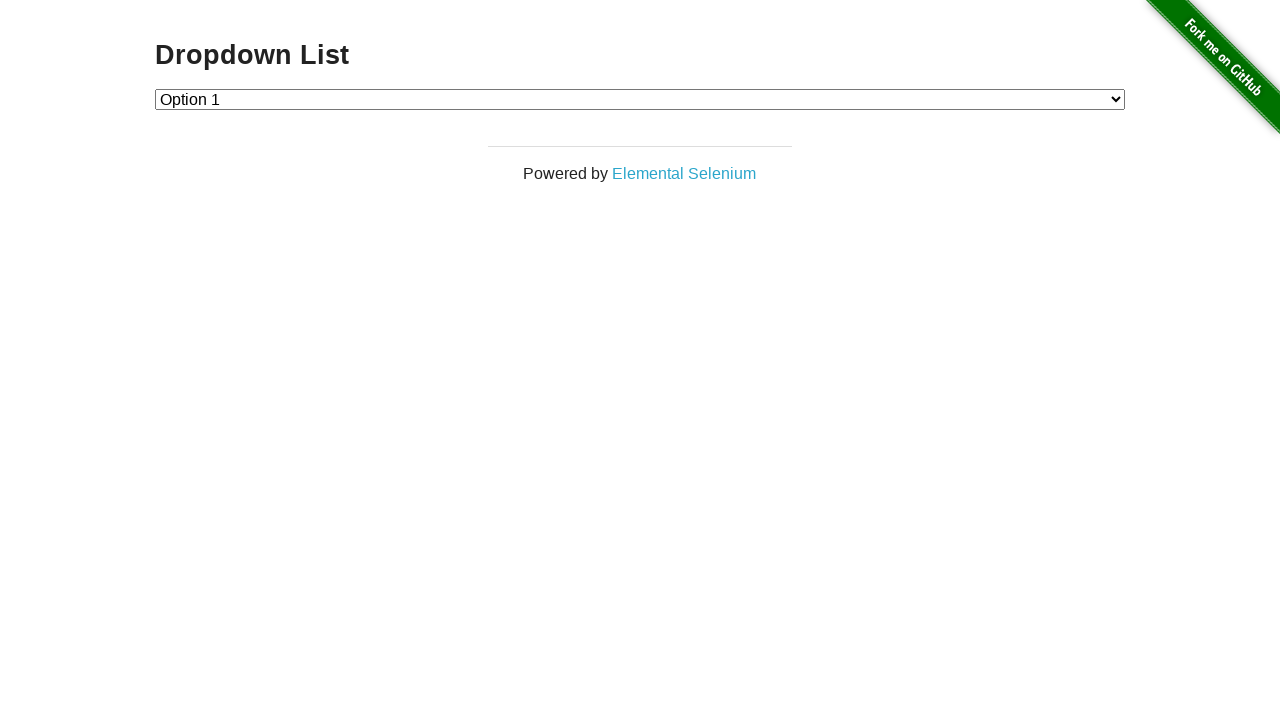